Tests radio button and checkbox interactions including selection, verification, and disabled state checking

Starting URL: https://letcode.in

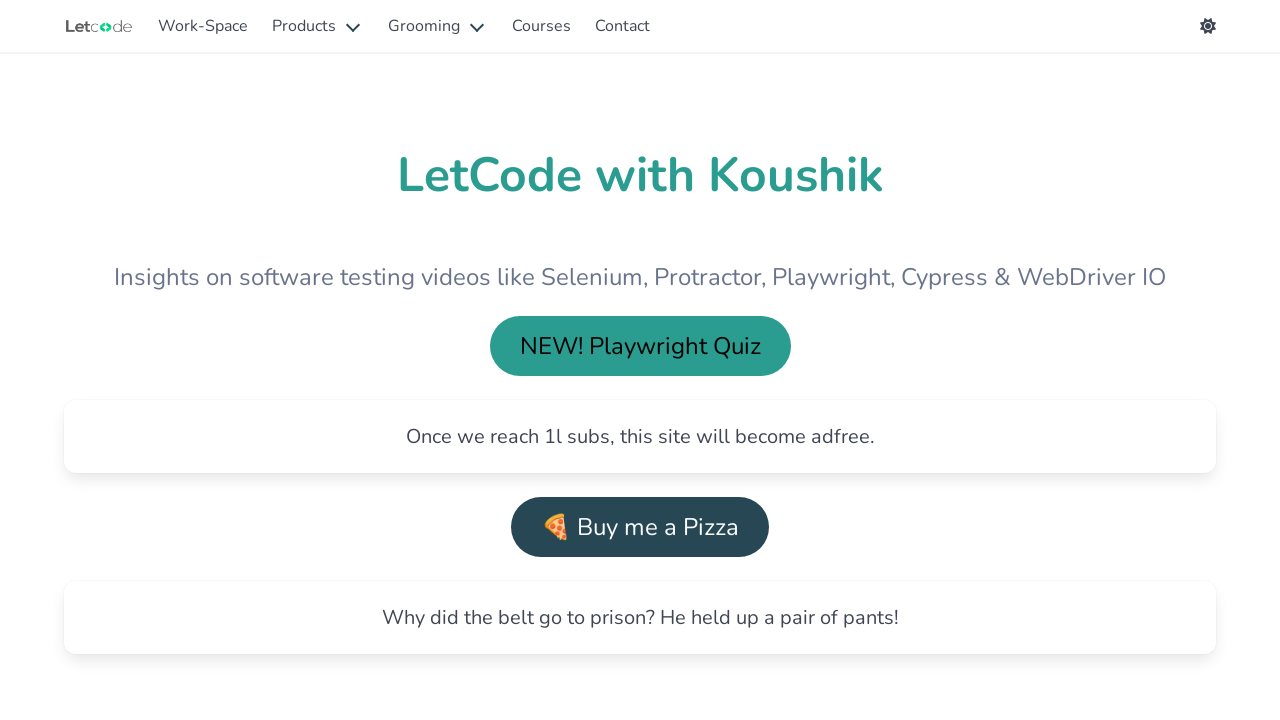

Clicked 'Explore Workspace' to navigate to workspace at (346, 360) on text=Explore Workspace
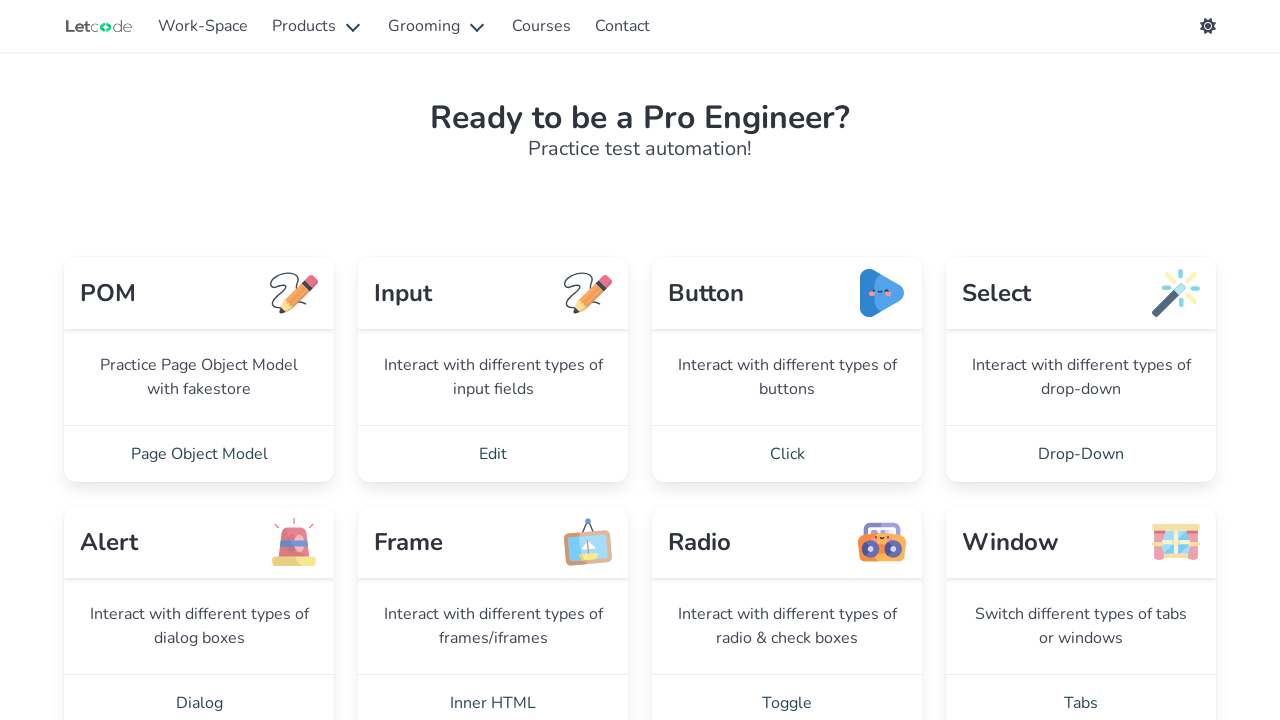

Clicked 'Toggle' card to access radio and checkbox tests at (787, 692) on text=Toggle
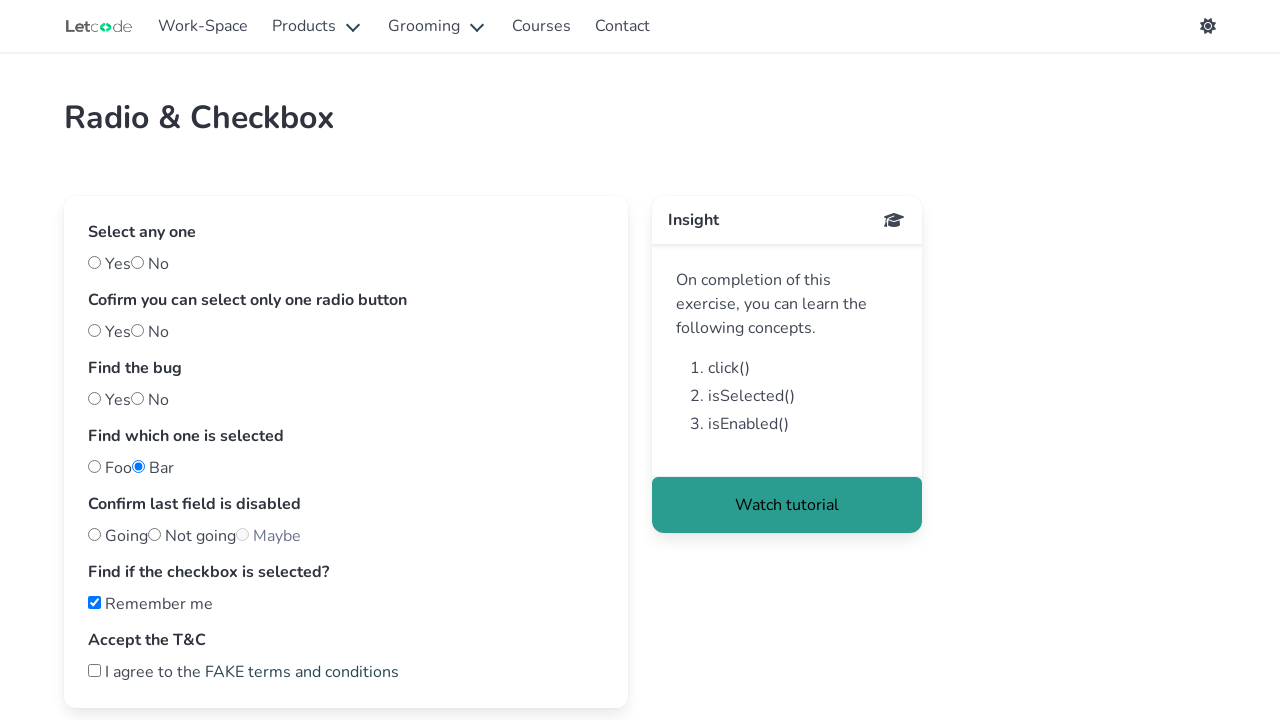

Selected 'yes' radio button at (94, 262) on input[id='yes']
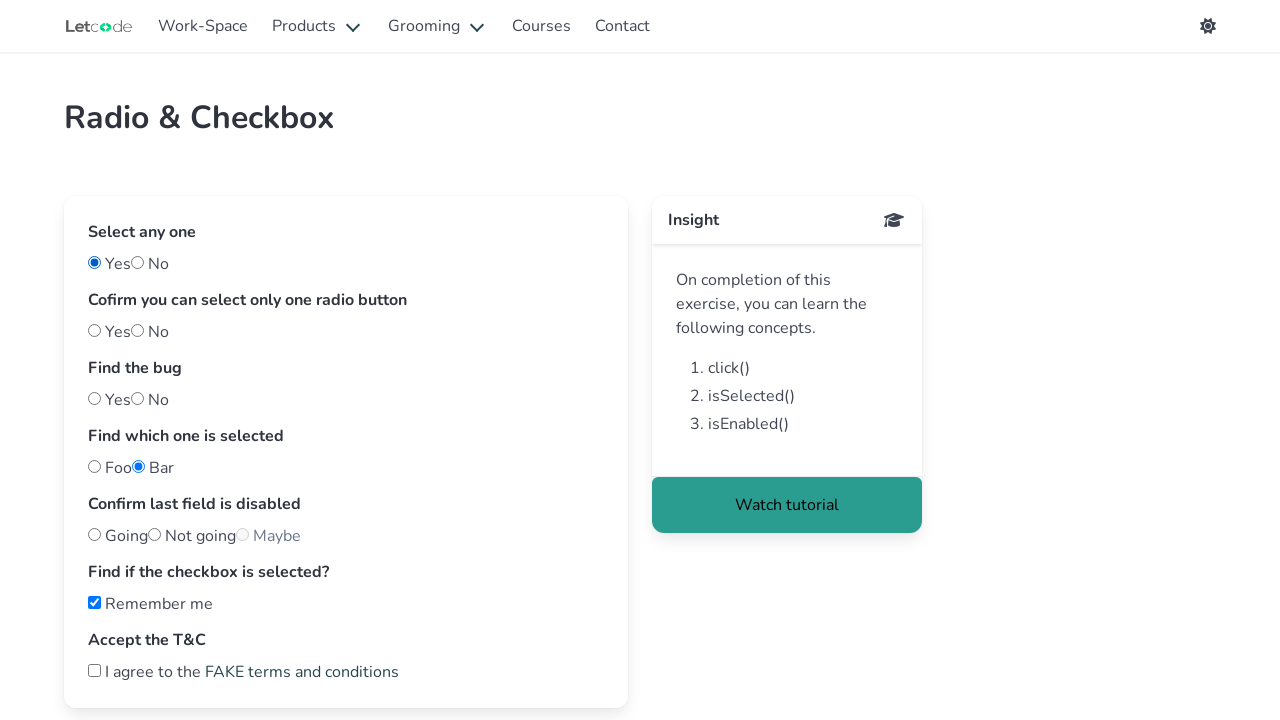

Verified 'yes' radio button is checked
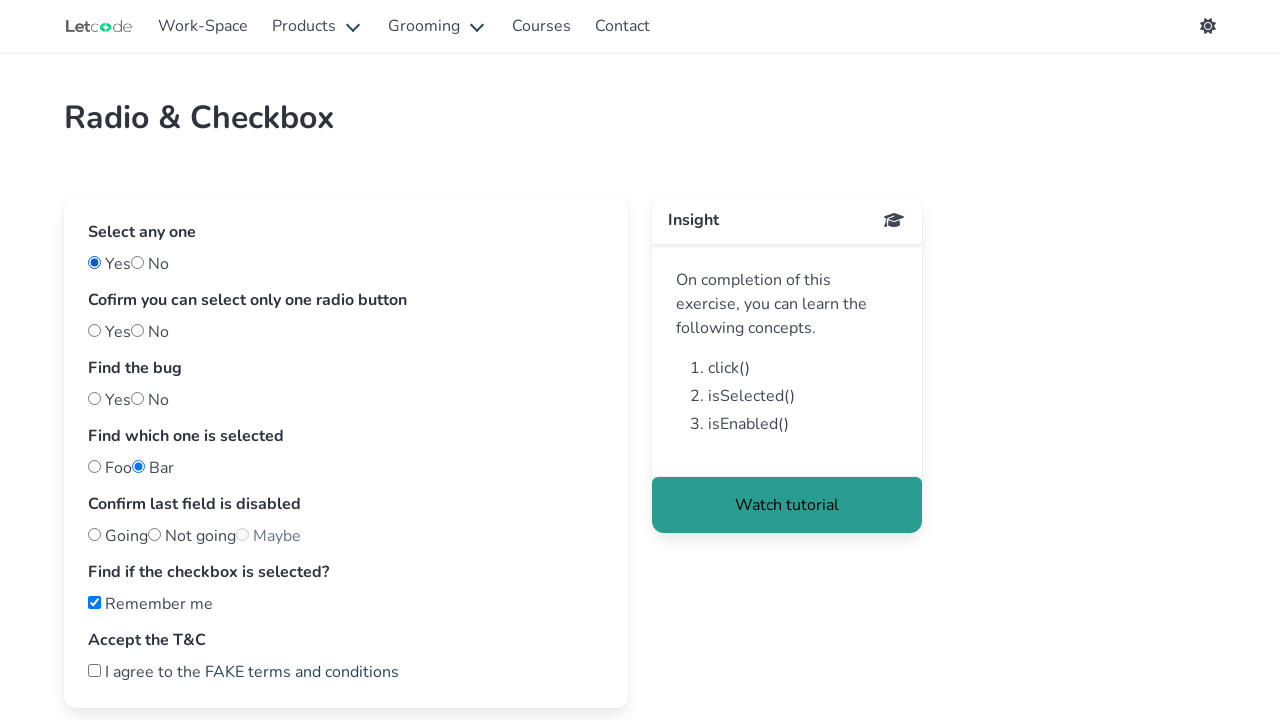

Verified 'no' radio button is not checked
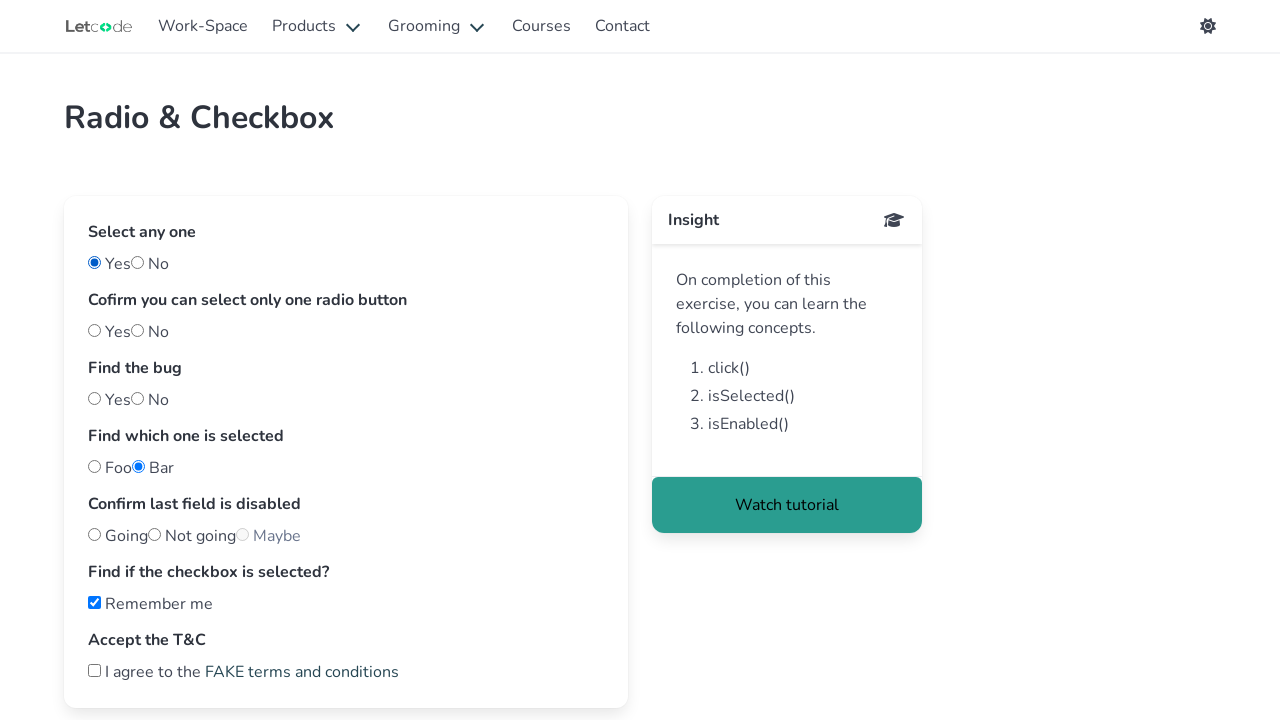

Verified 'nobug' radio button state
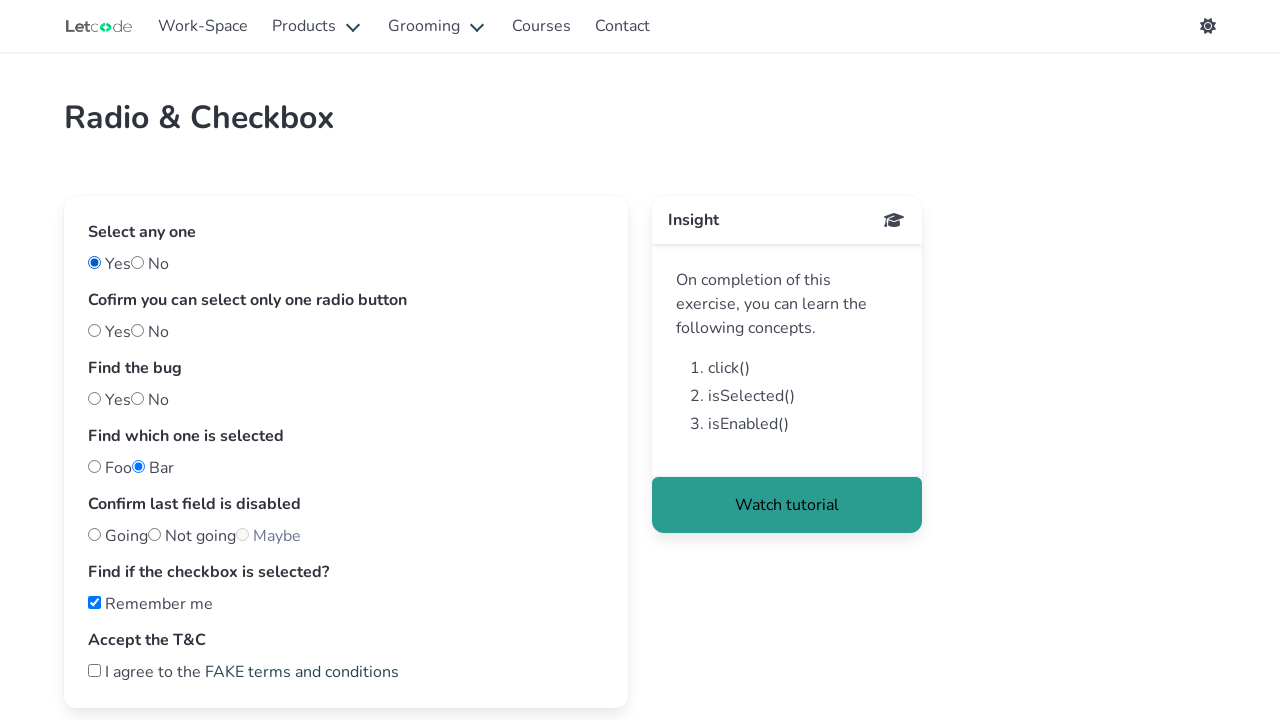

Verified 'bug' radio button state
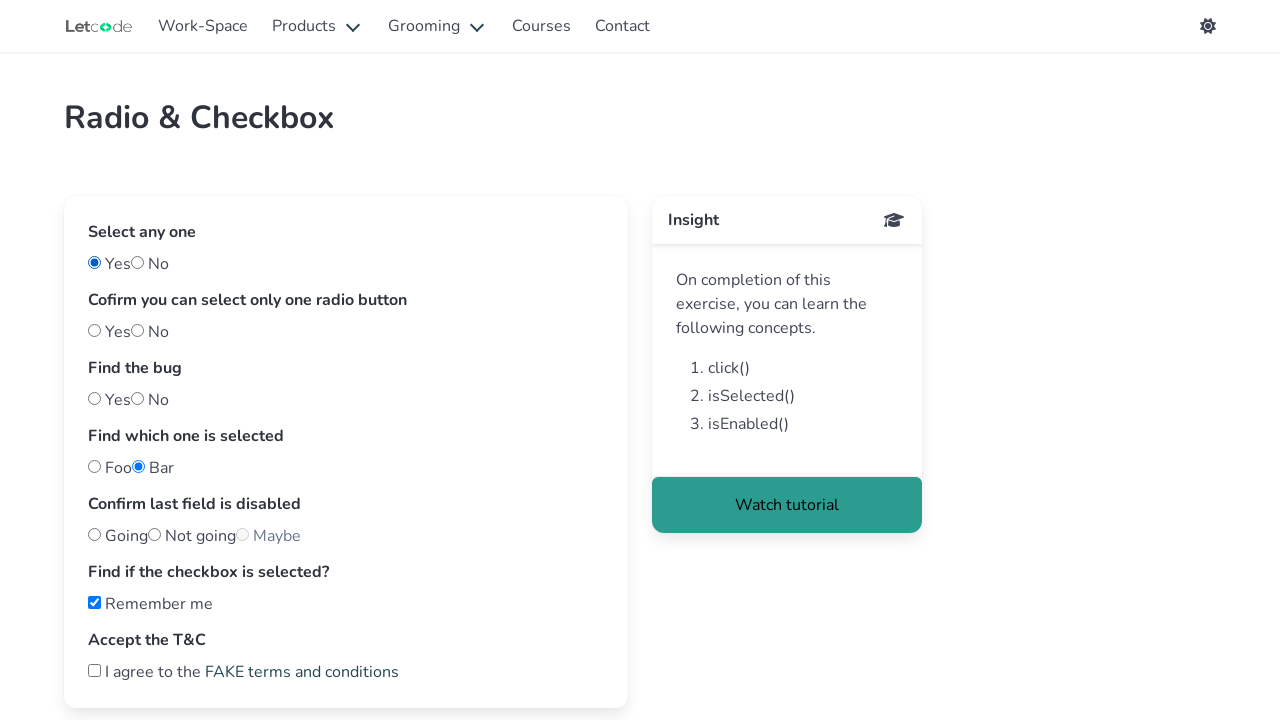

Verified 'foo' radio button state
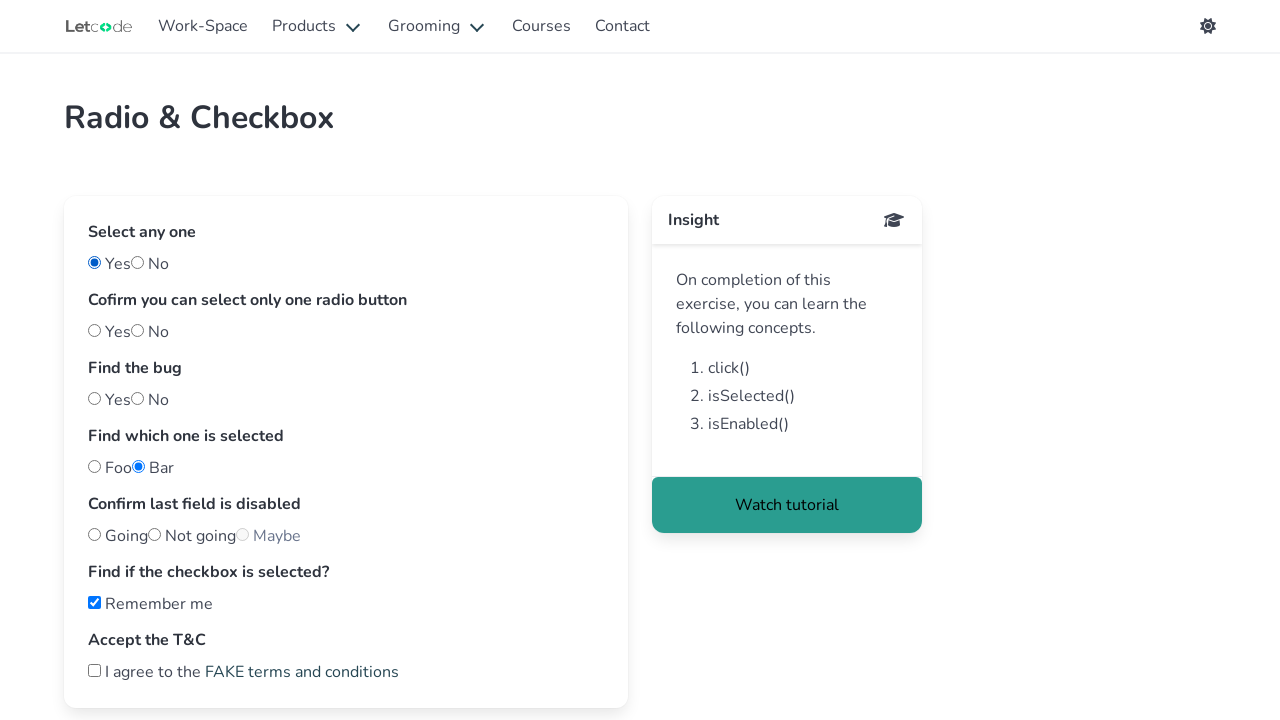

Verified 'notfoo' radio button state
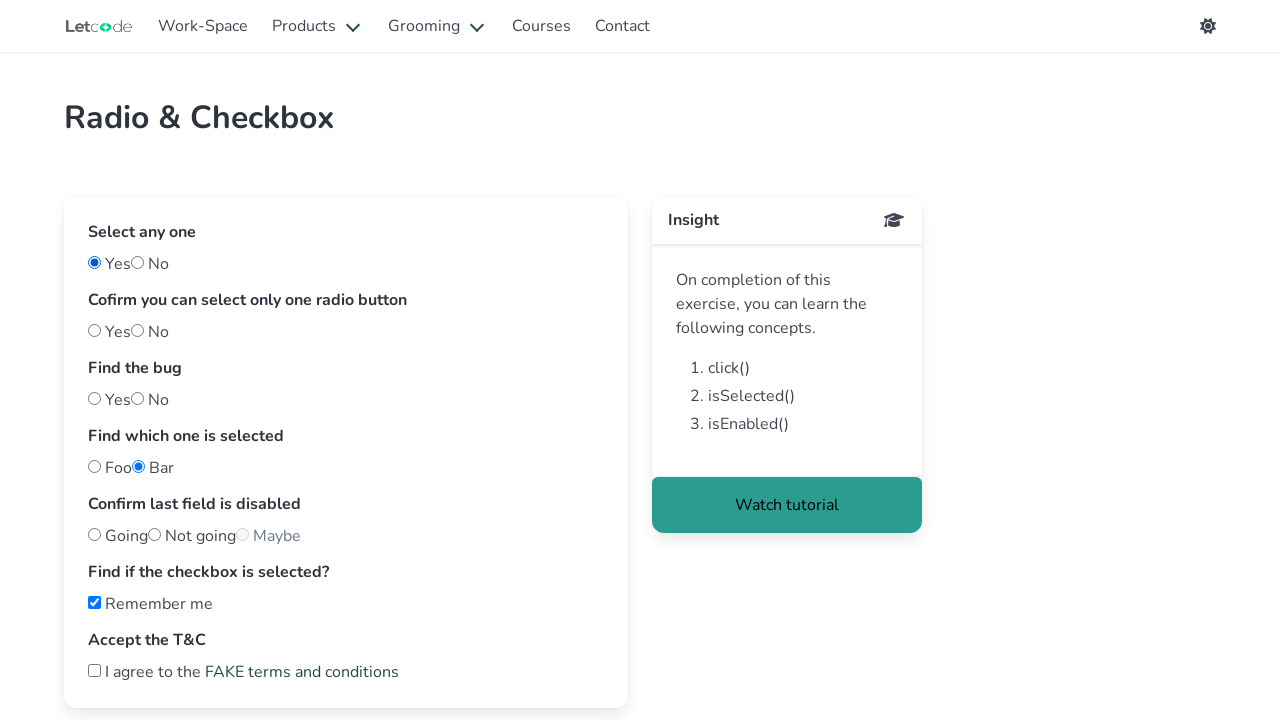

Verified 'maybe' radio button is disabled
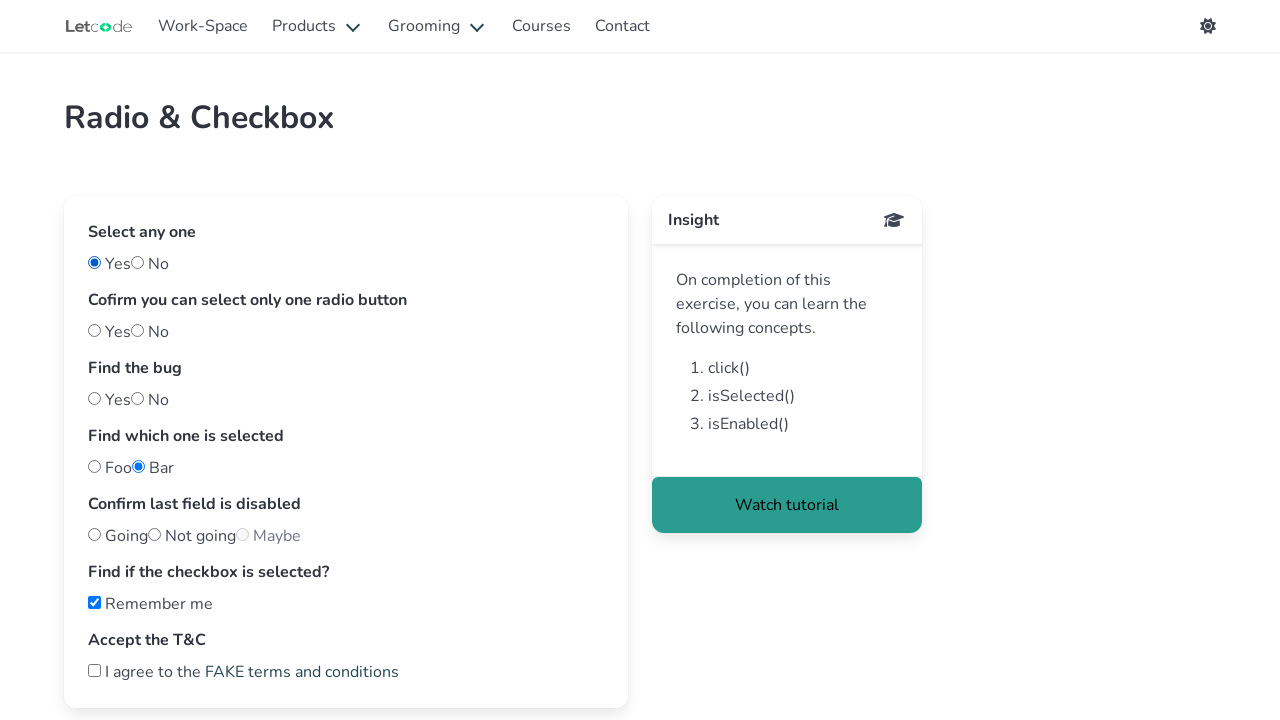

Verified first checkbox state
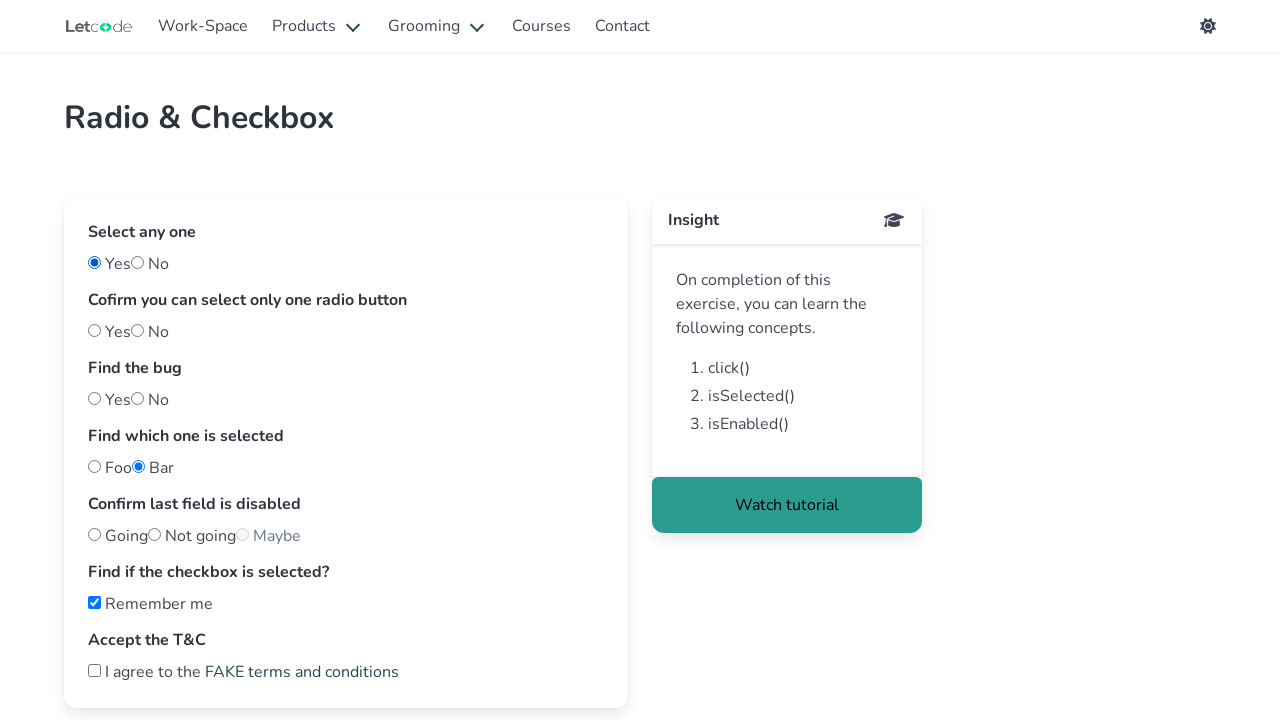

Checked second checkbox to accept terms and conditions at (94, 670) on (//input[@type='checkbox'])[2]
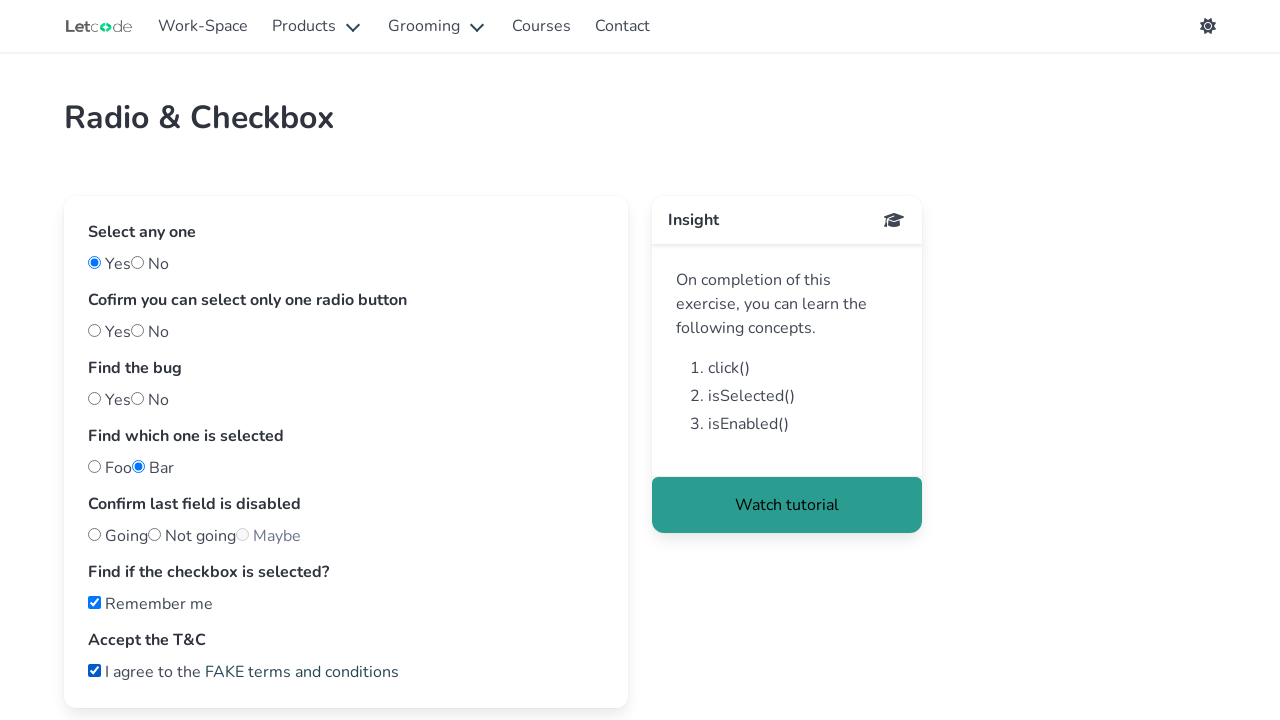

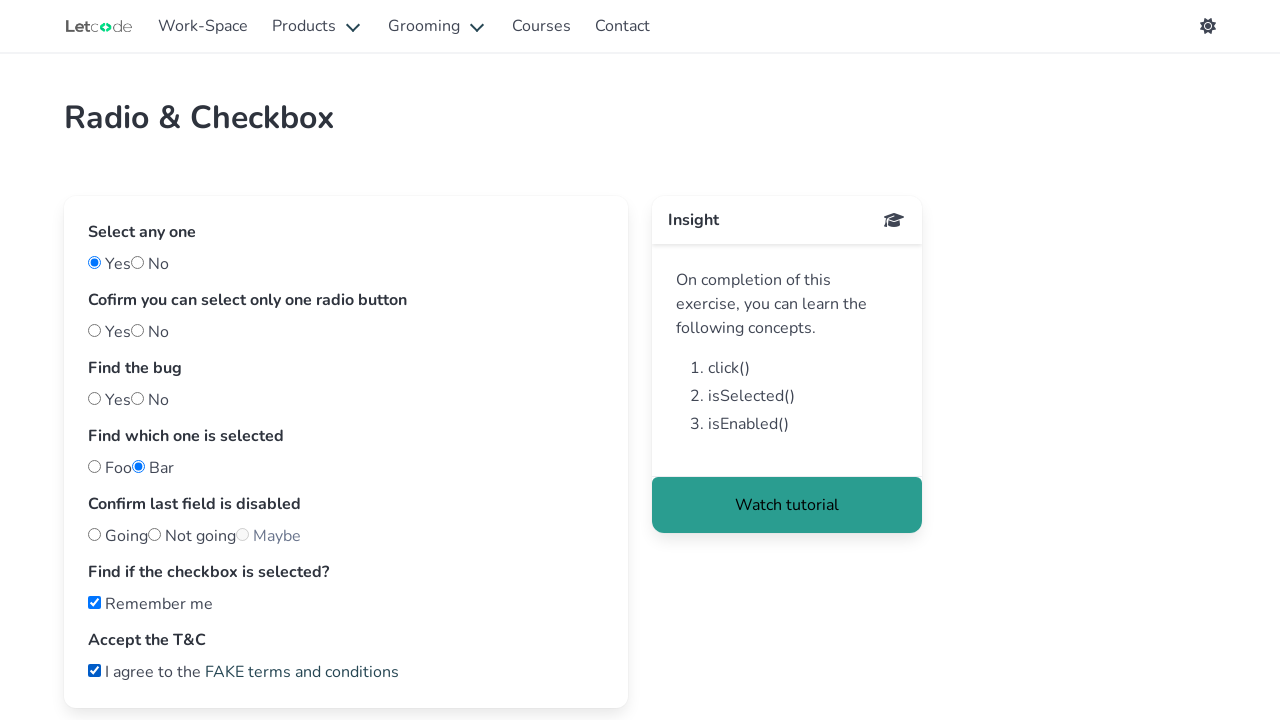